Tests form validation with address field containing only spaces

Starting URL: https://docs.google.com/forms/d/e/1FAIpQLScVG7idLWR8sxNQygSnLuhehUNVFti0FnVviWCSjDh-JNhsMA/viewform

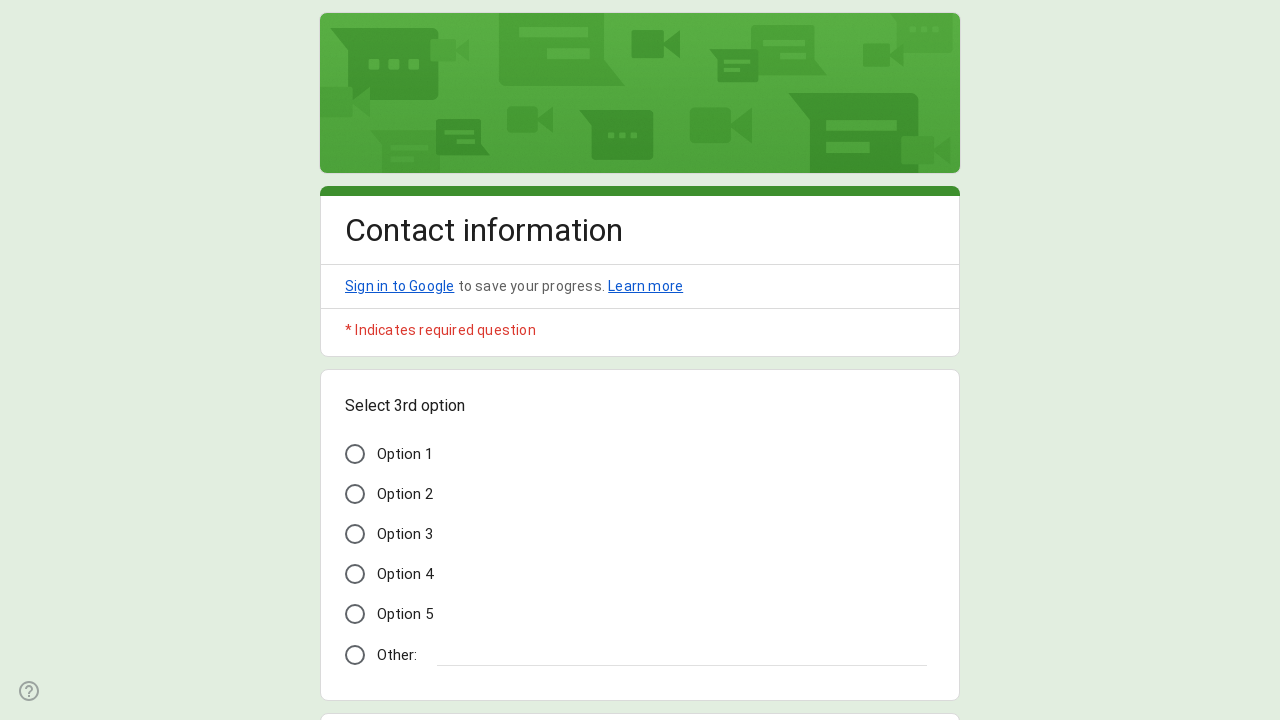

Filled name field with 'test Name' on //*[@id='mG61Hd']/div[2]/div/div[2]/div[2]/div/div/div[2]/div/div[1]/div/div[1]/
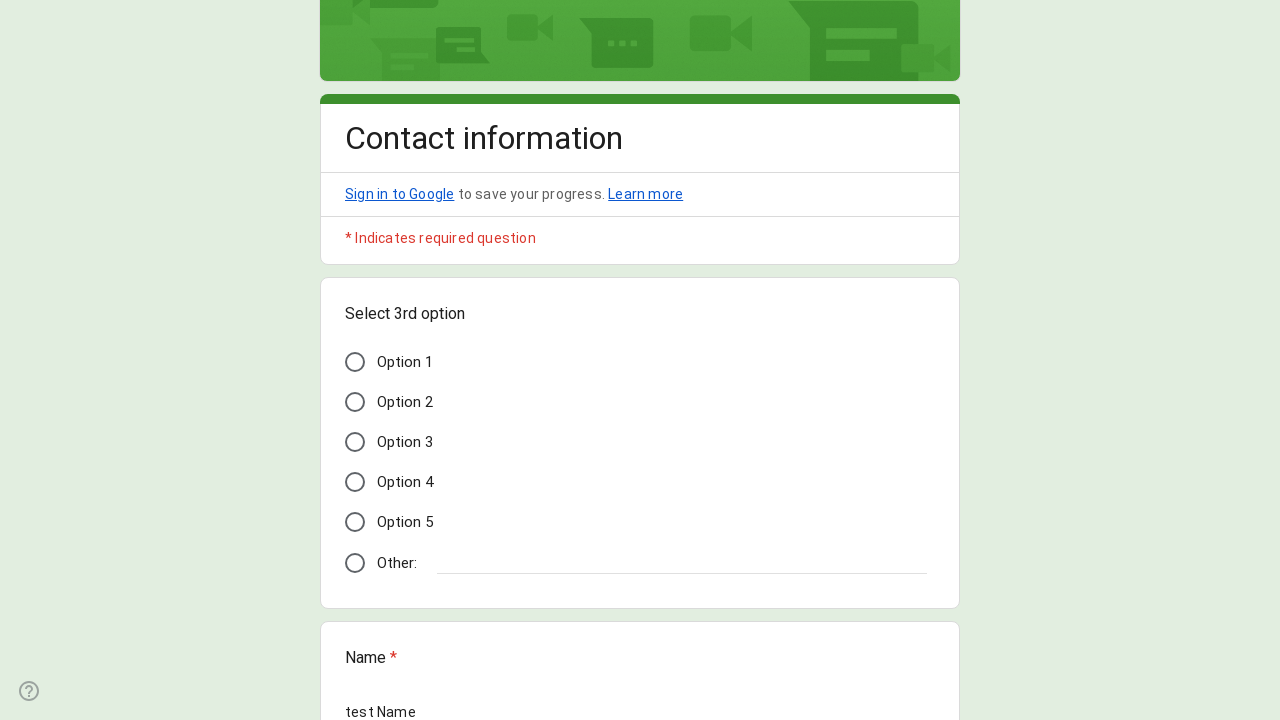

Filled email field with 'test@testdomain.com' on //*[@id='mG61Hd']/div[2]/div/div[2]/div[3]/div/div/div[2]/div/div[1]/div/div[1]/
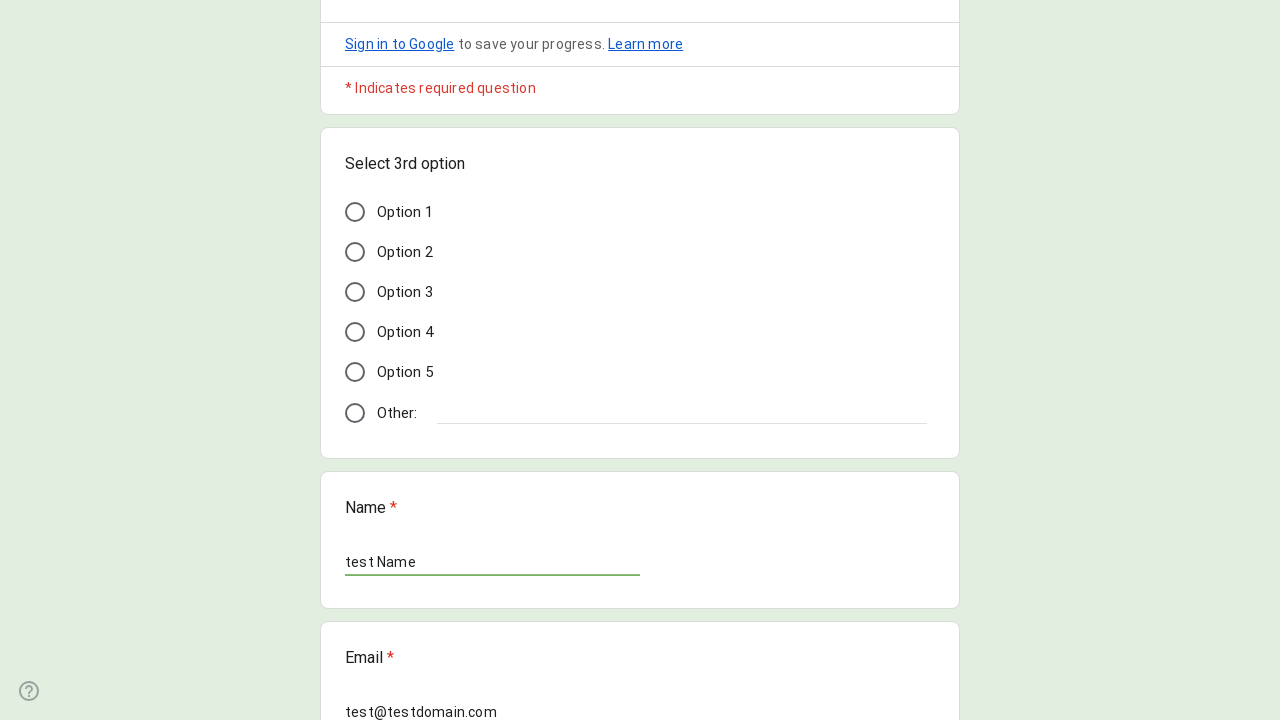

Filled address field with spaces only for validation test on //*[@id='mG61Hd']/div[2]/div/div[2]/div[4]/div/div/div[2]/div/div[1]/div[2]/text
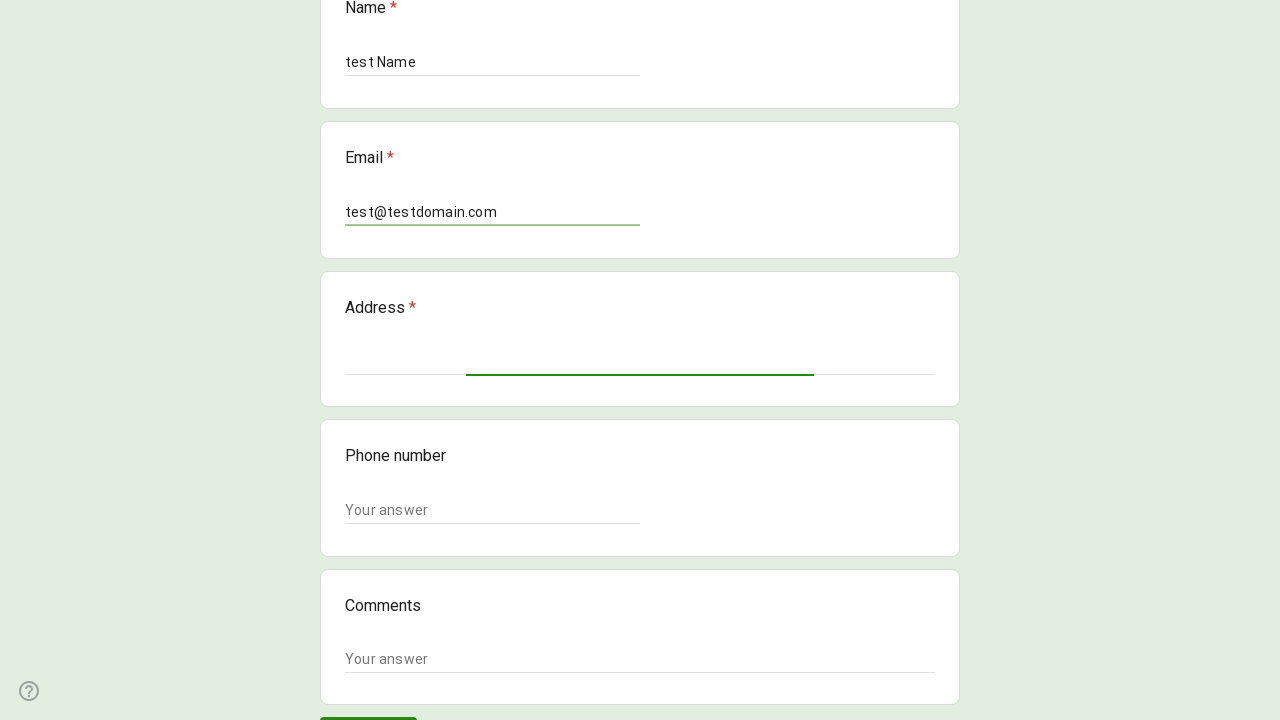

Clicked form submit button at (368, 702) on xpath=//*[@id='mG61Hd']/div[2]/div/div[3]/div[1]/div[1]/div/span/span
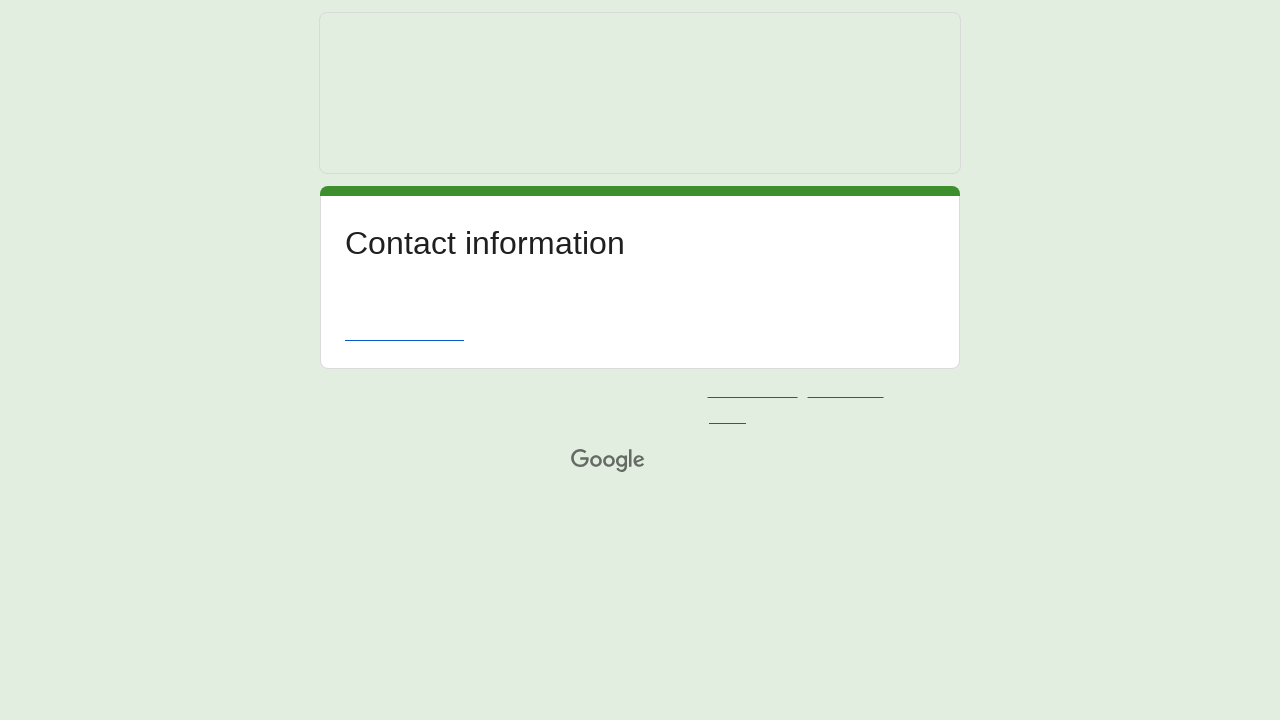

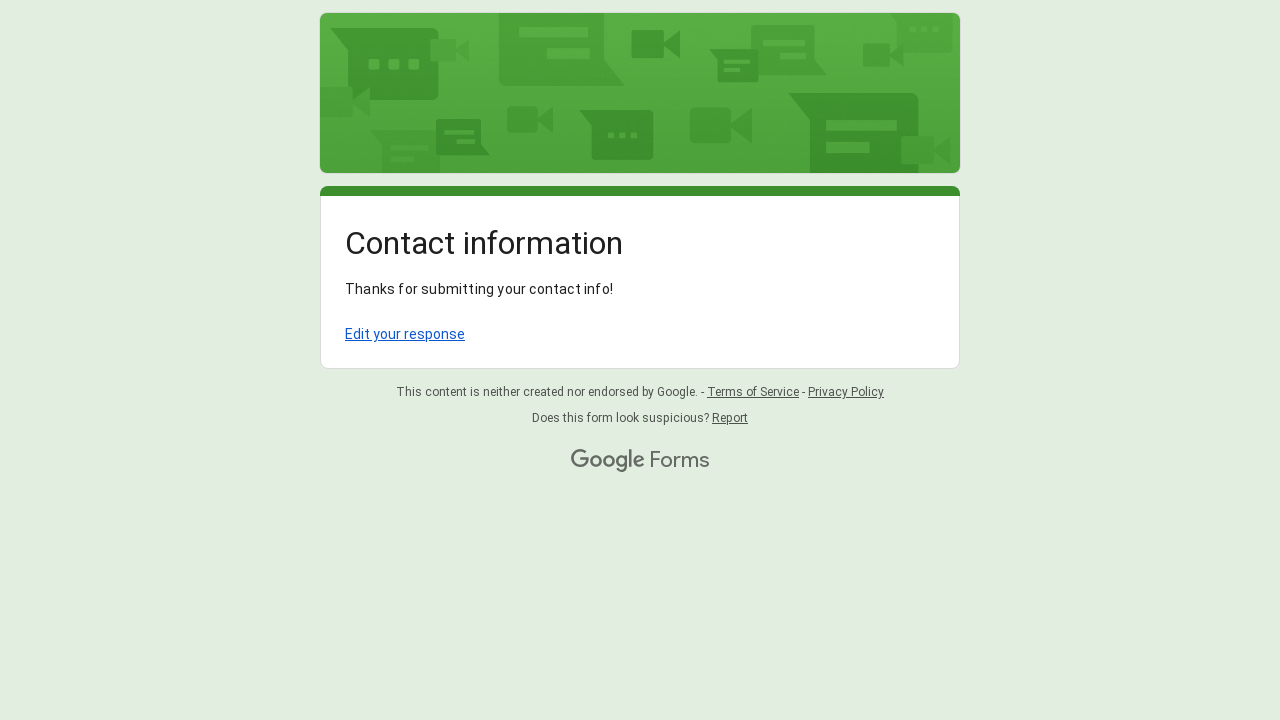